Tests registration form validation by entering mismatched email and confirmation email, verifying the error message

Starting URL: https://alada.vn/tai-khoan/dang-ky.html

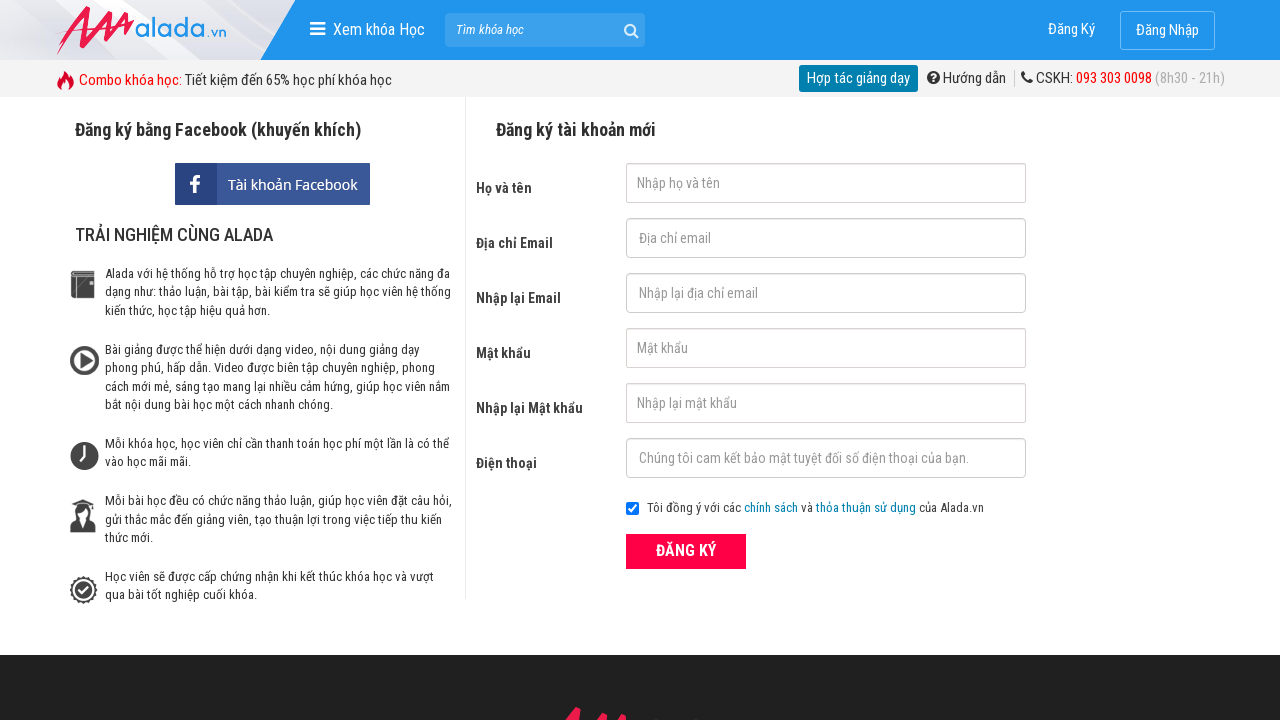

Filled firstname field with 'Jane Smith' on #txtFirstname
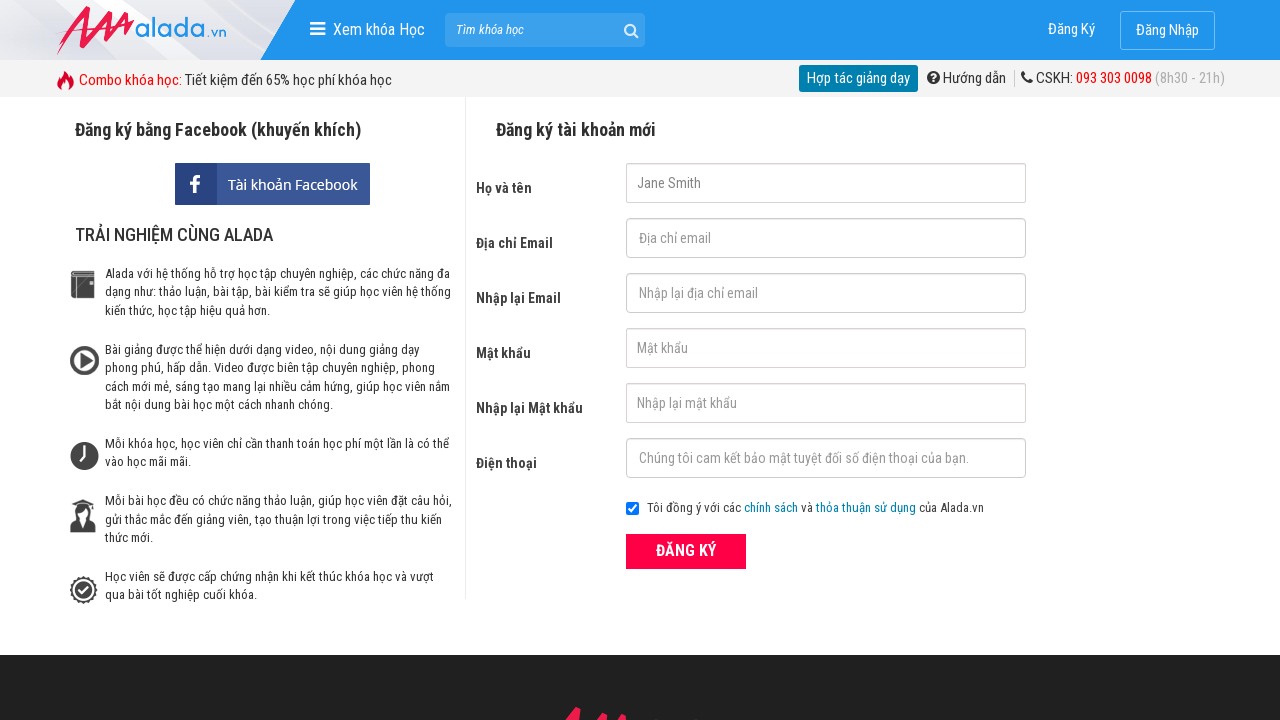

Filled email field with 'testuser@gmail.com' on #txtEmail
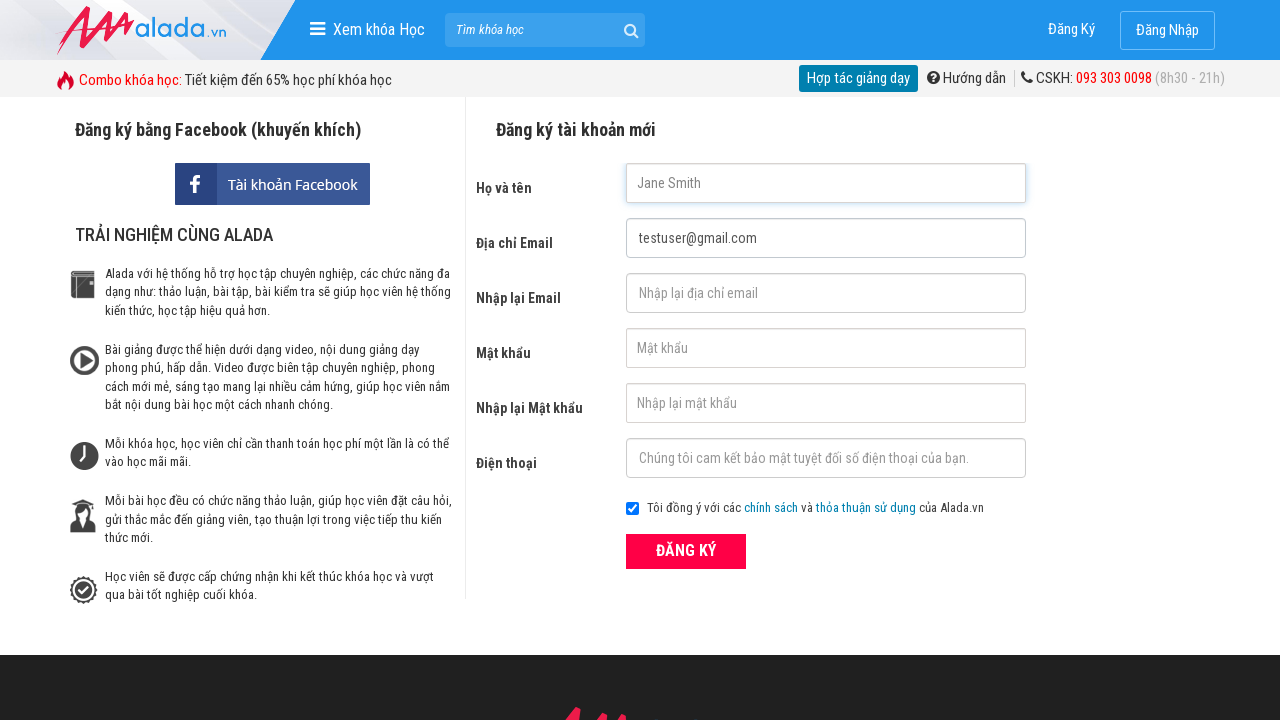

Filled confirmation email field with mismatched email 'differentuser@gmail.com' on #txtCEmail
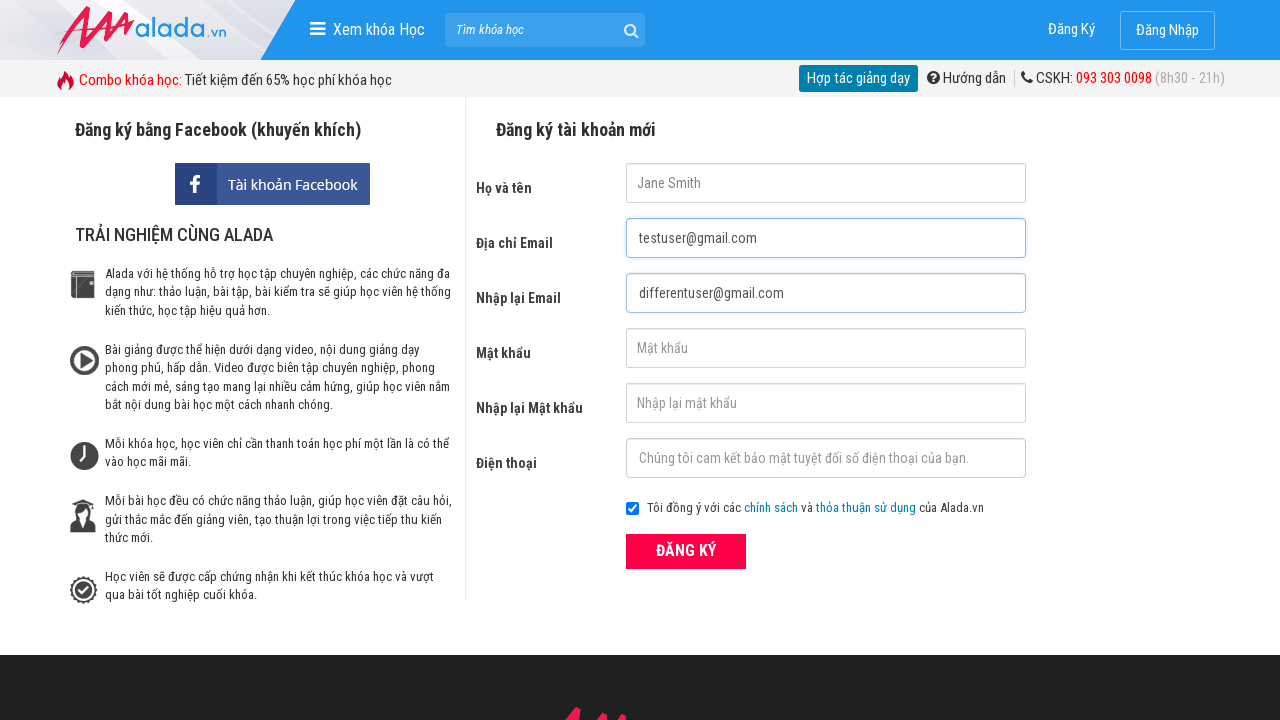

Filled password field with '123456' on #txtPassword
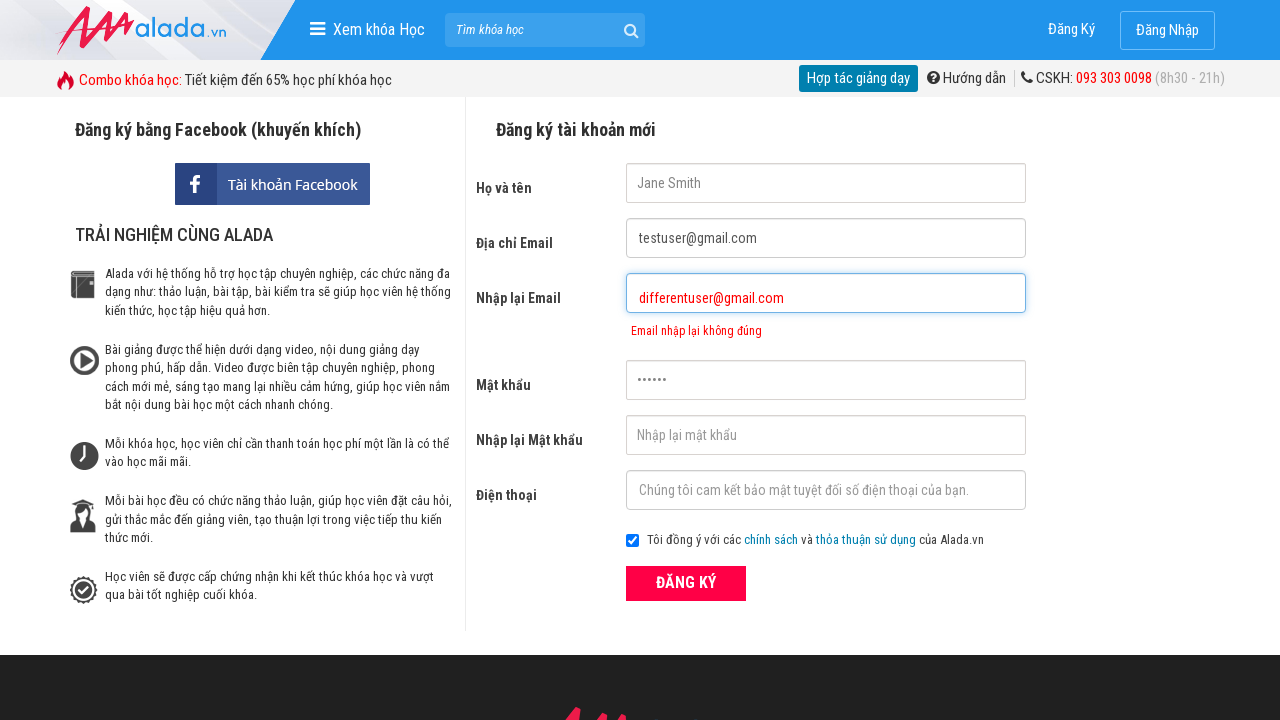

Filled password confirmation field with '123456' on #txtCPassword
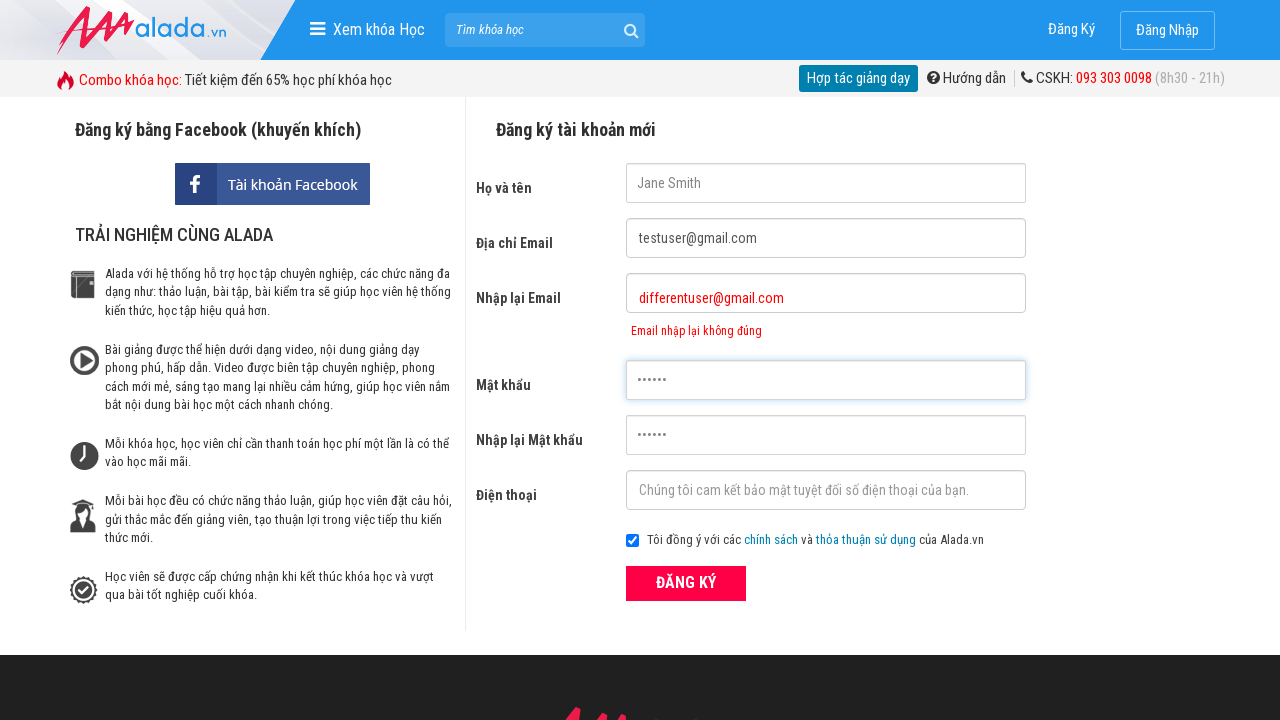

Filled phone field with '0900000000' on #txtPhone
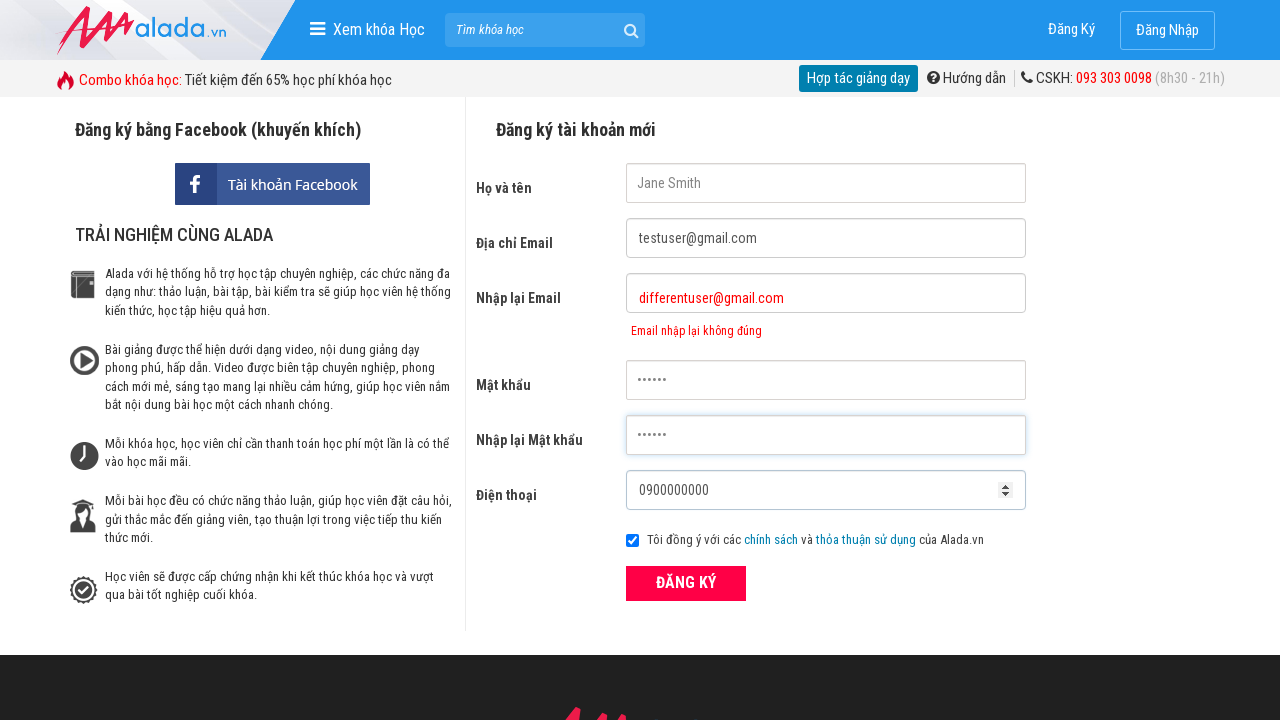

Clicked submit button to submit registration form at (686, 583) on xpath=//button[@type='submit']
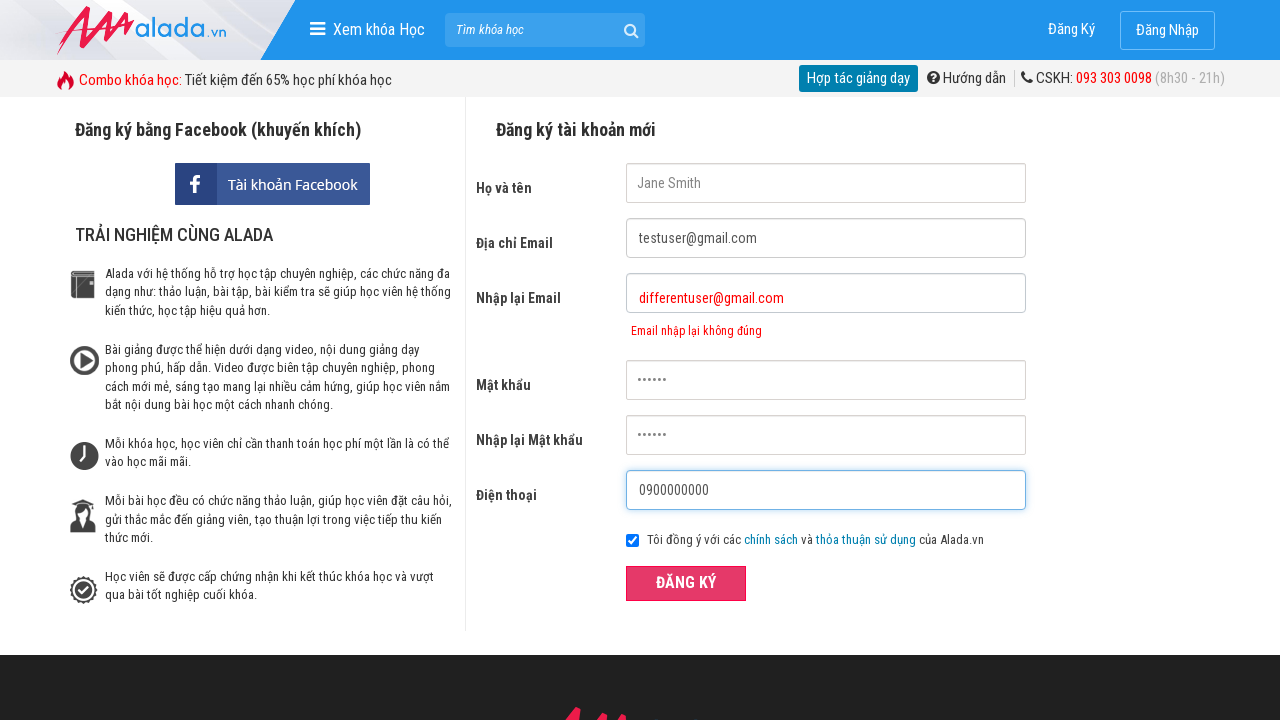

Email mismatch error message displayed for confirmation email field
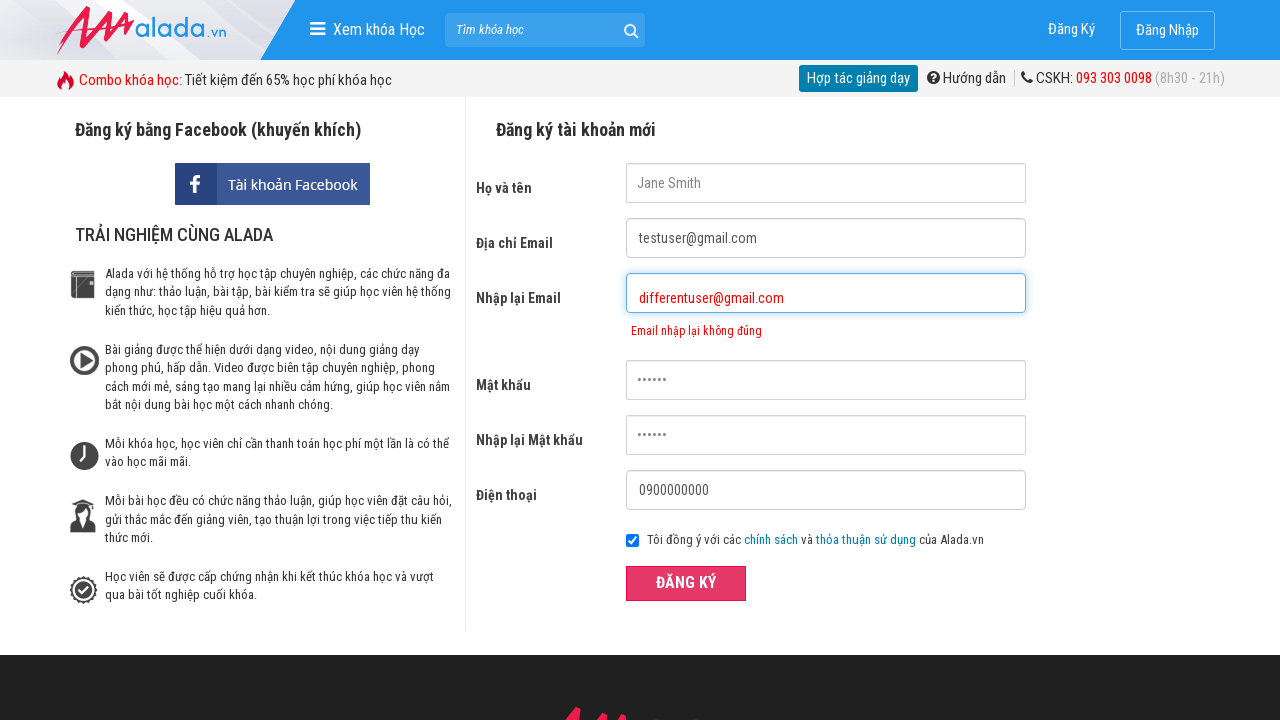

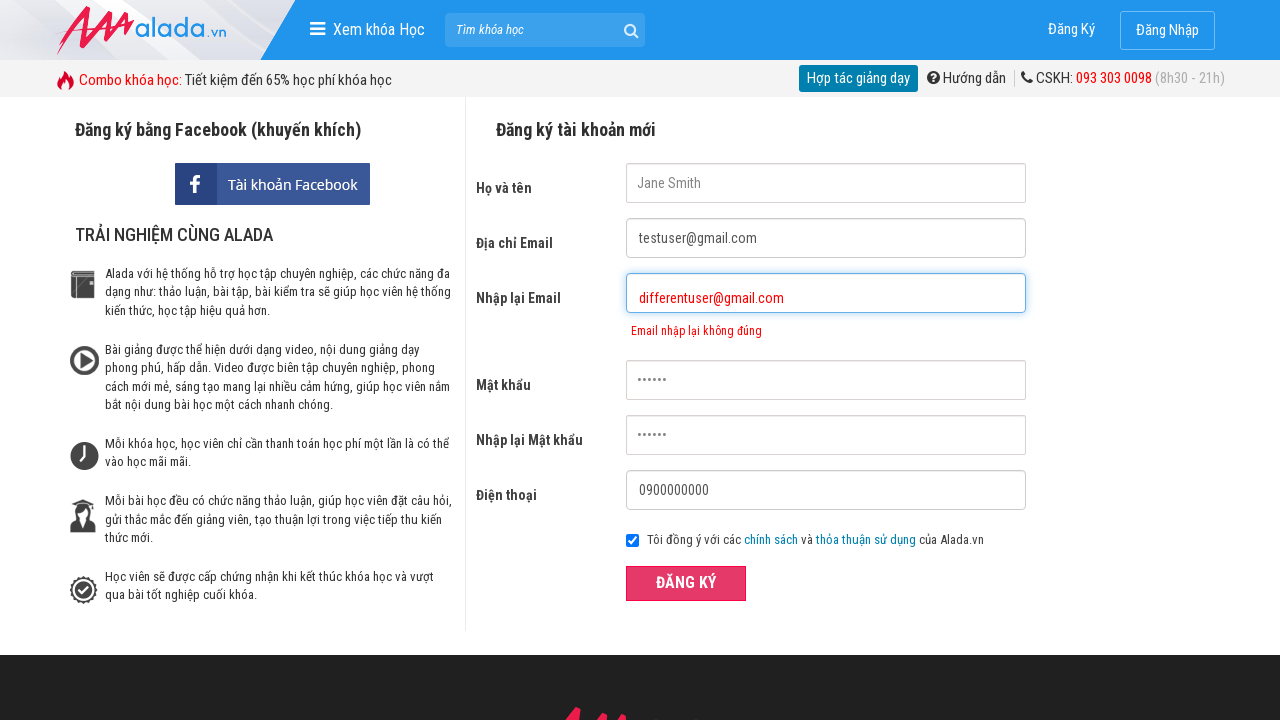